Tests park search functionality by searching for "joffres" and clicking on the Joffre Lakes Park result

Starting URL: https://bcparks.ca/

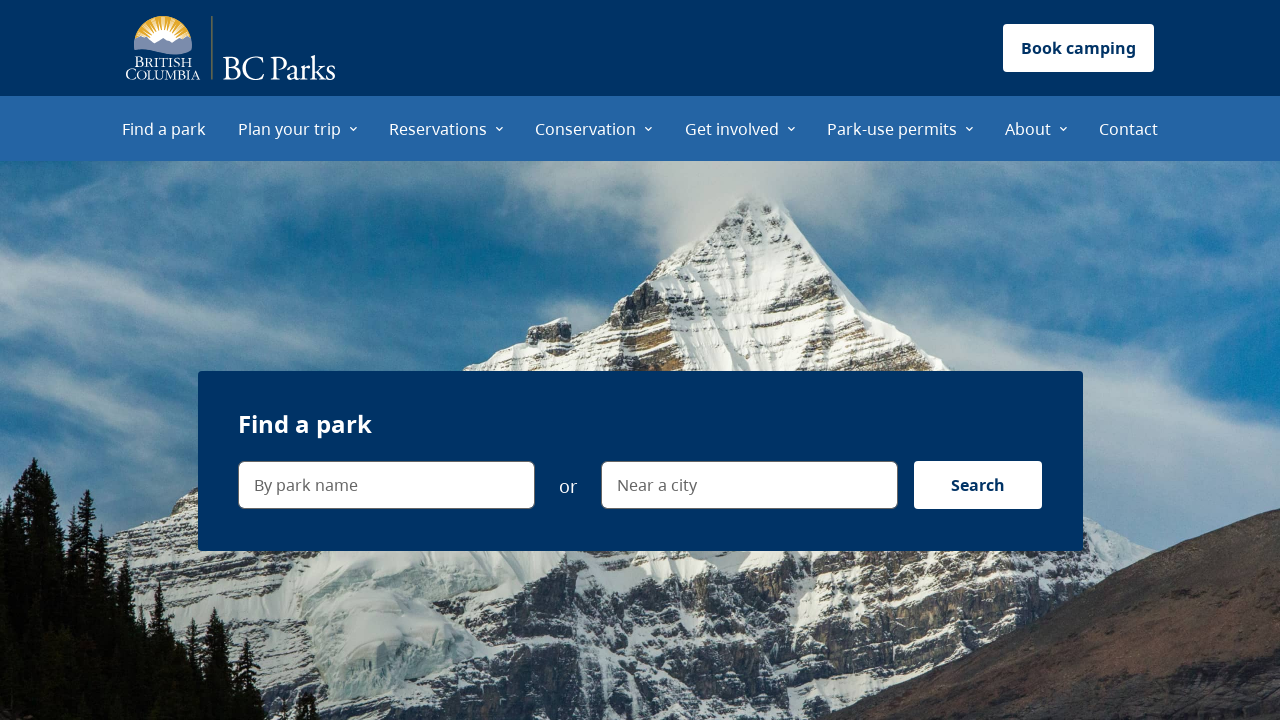

Waited for page to load (networkidle)
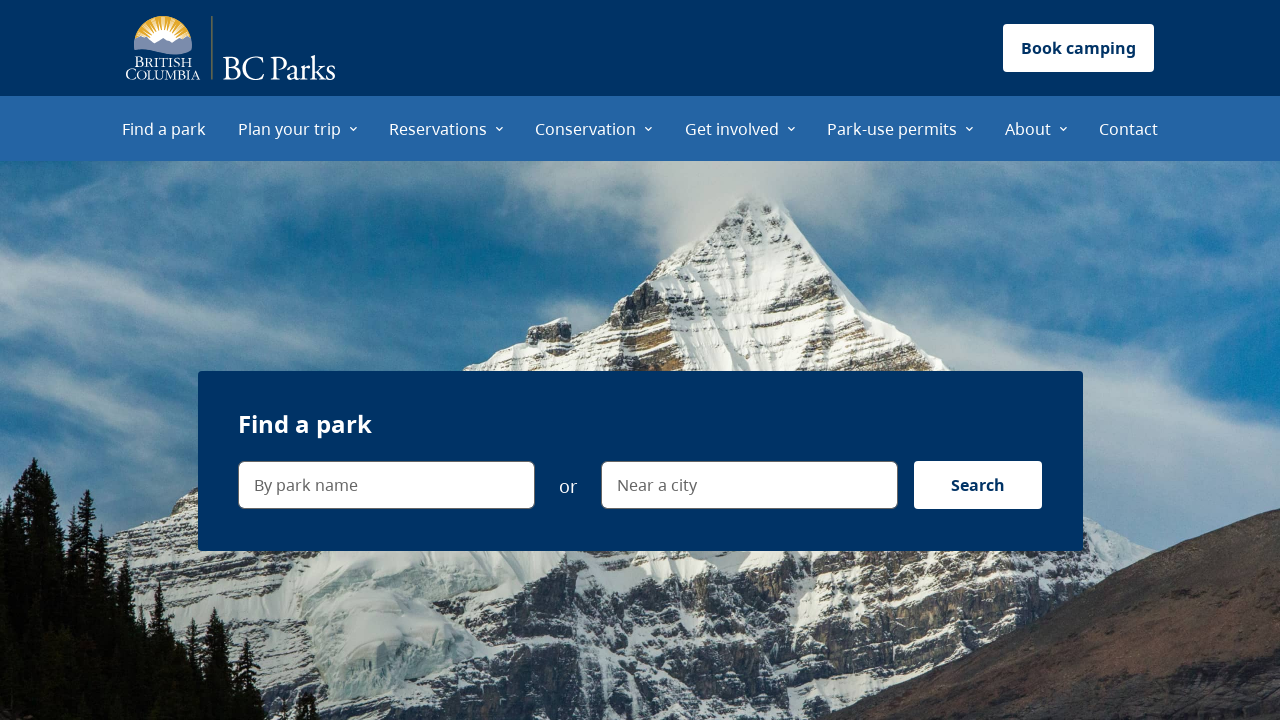

Clicked on park name search field at (386, 485) on internal:label="By park name"i
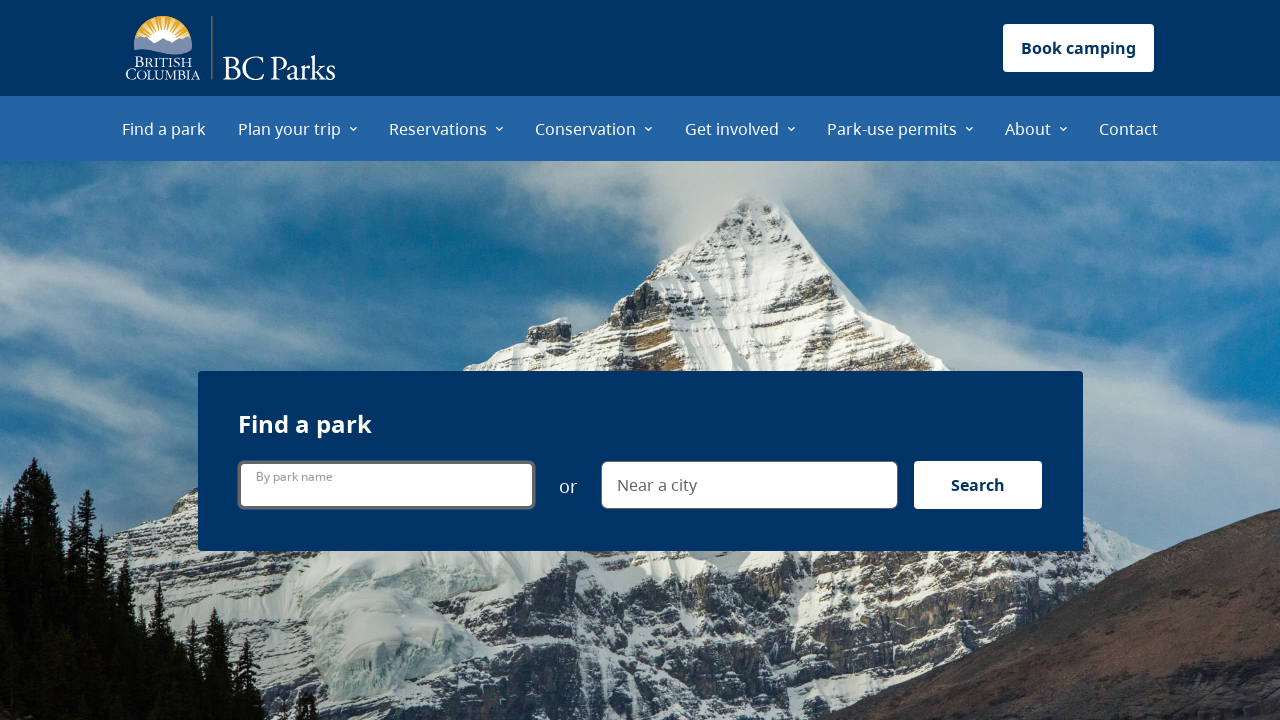

Filled search field with 'joffres' on internal:label="By park name"i
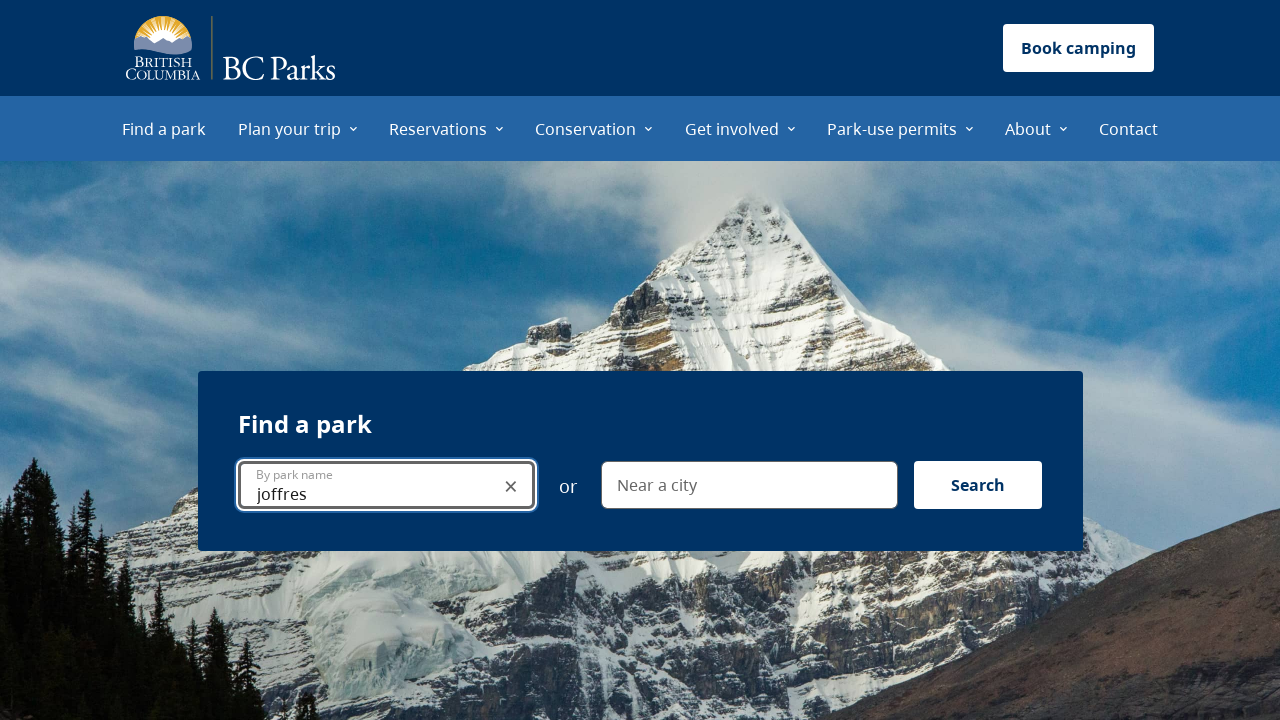

Clicked search button at (978, 485) on internal:label="Search"i
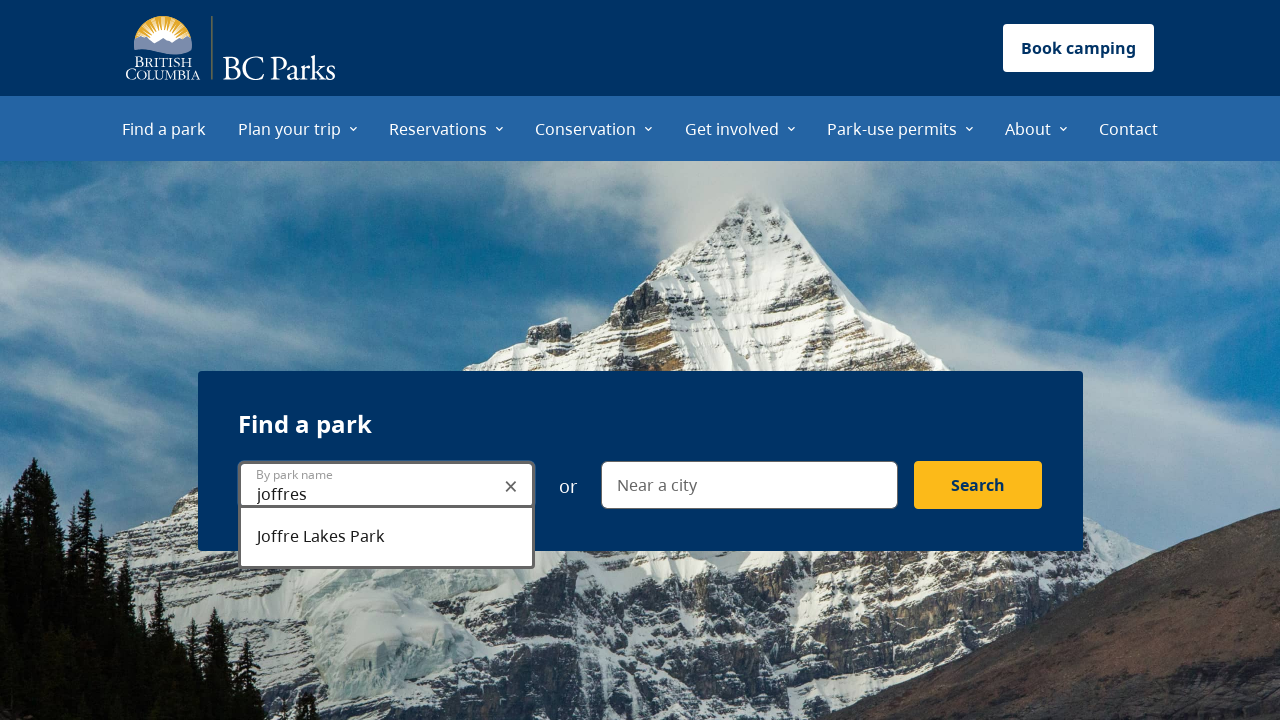

Clicked on Joffre Lakes Park search result at (706, 365) on internal:role=link[name="Joffre Lakes Park"i]
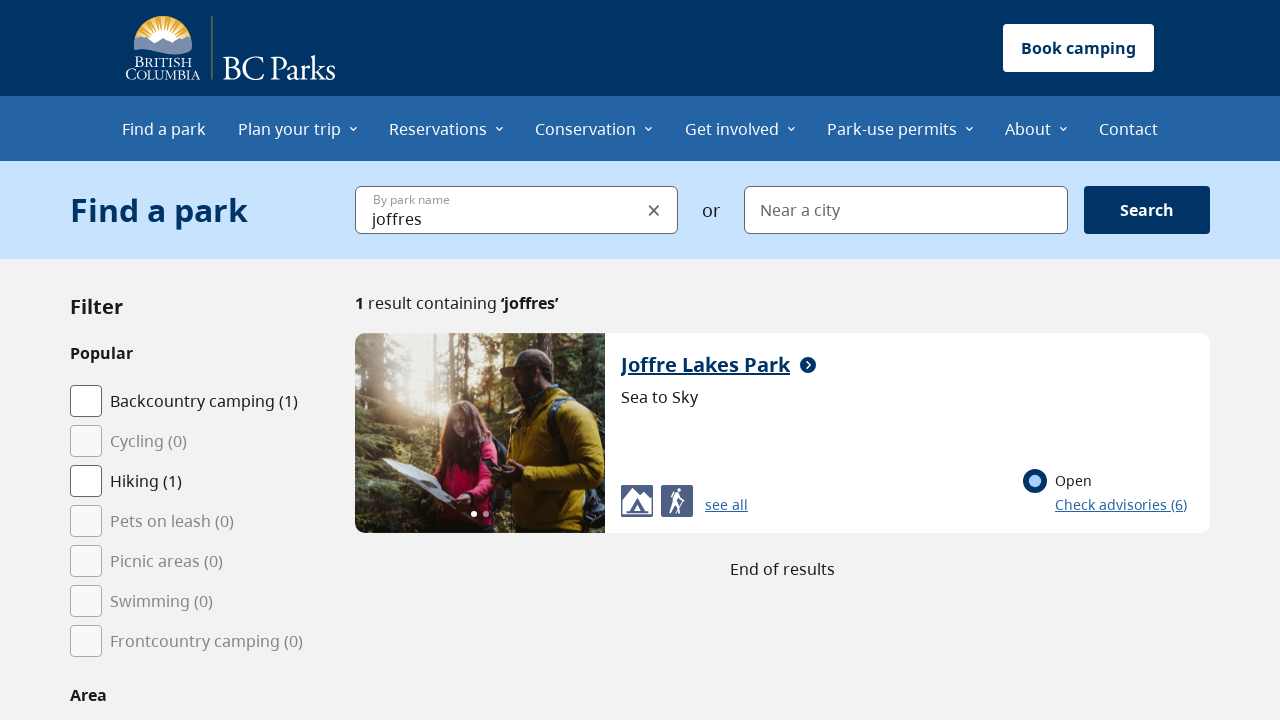

Redirected to Joffre Lakes Park page
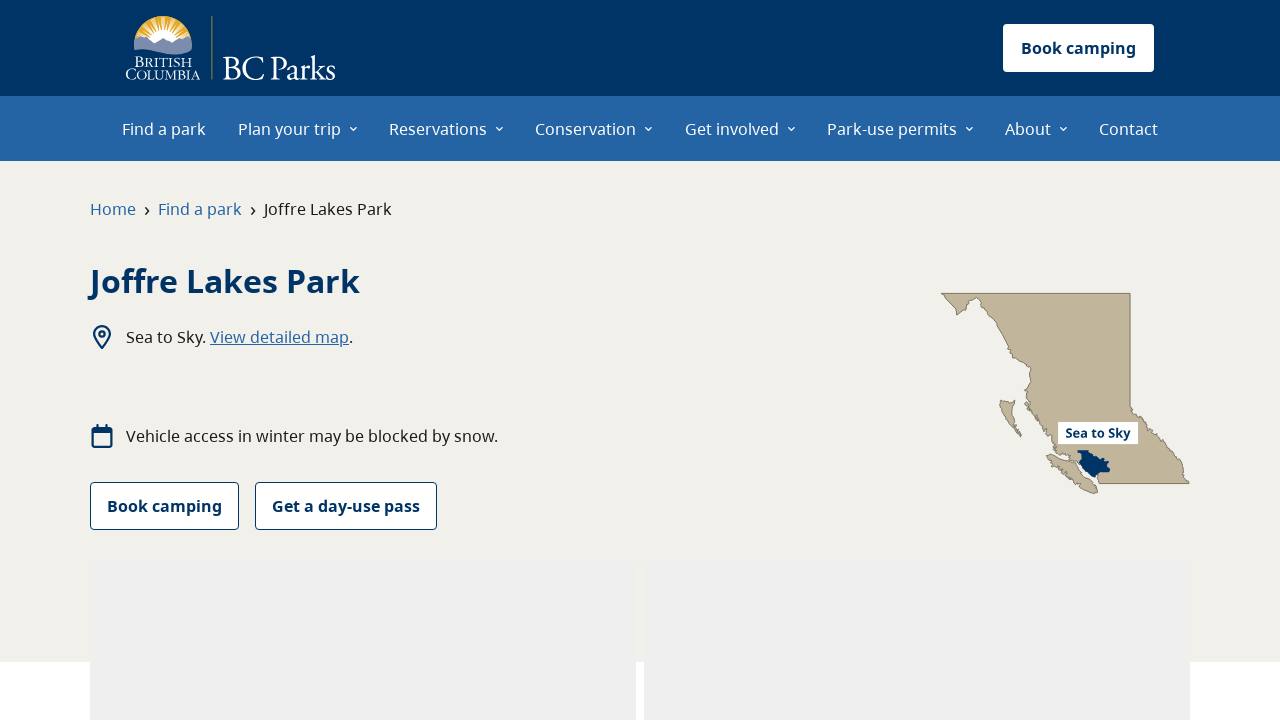

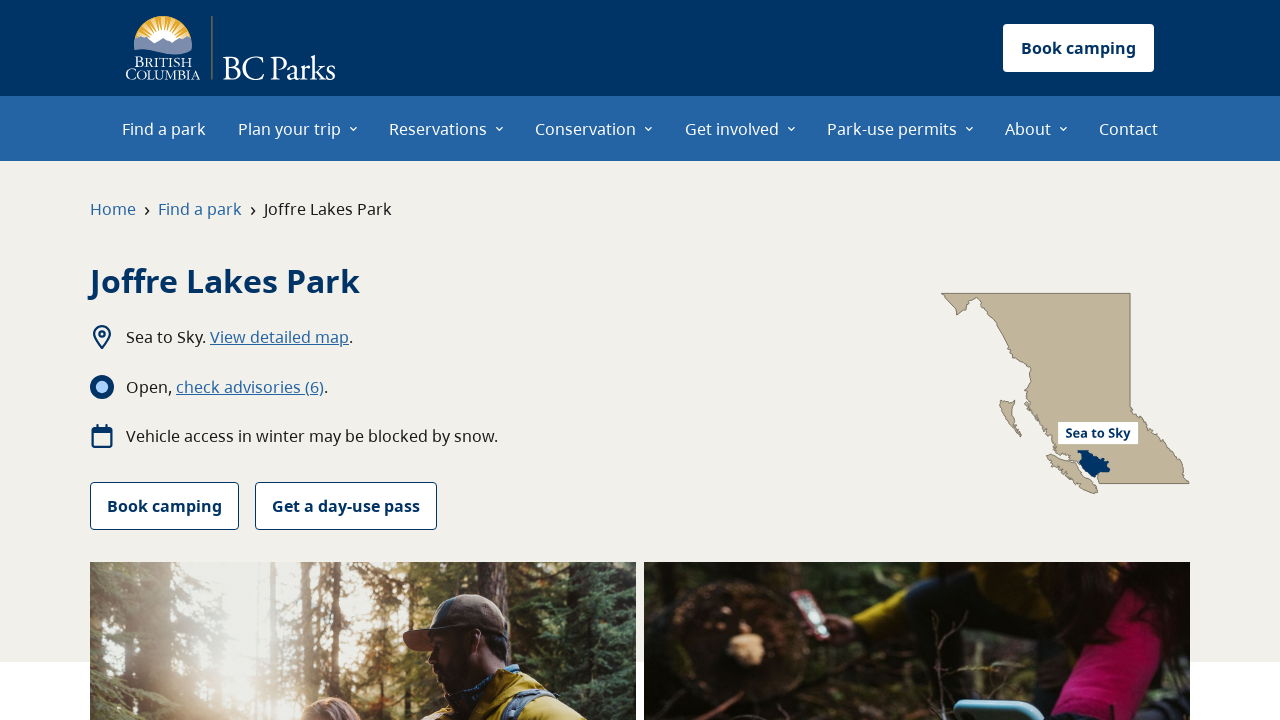